Navigates to a DeBank cryptocurrency wallet profile page, waits for the DeFi overview section to load, and clicks the "show all" button to expand the full token holdings table.

Starting URL: https://debank.com/profile/0x28a55c4b4f9615fde3cdaddf6cc01fcf2e38a6b0?chain=eth

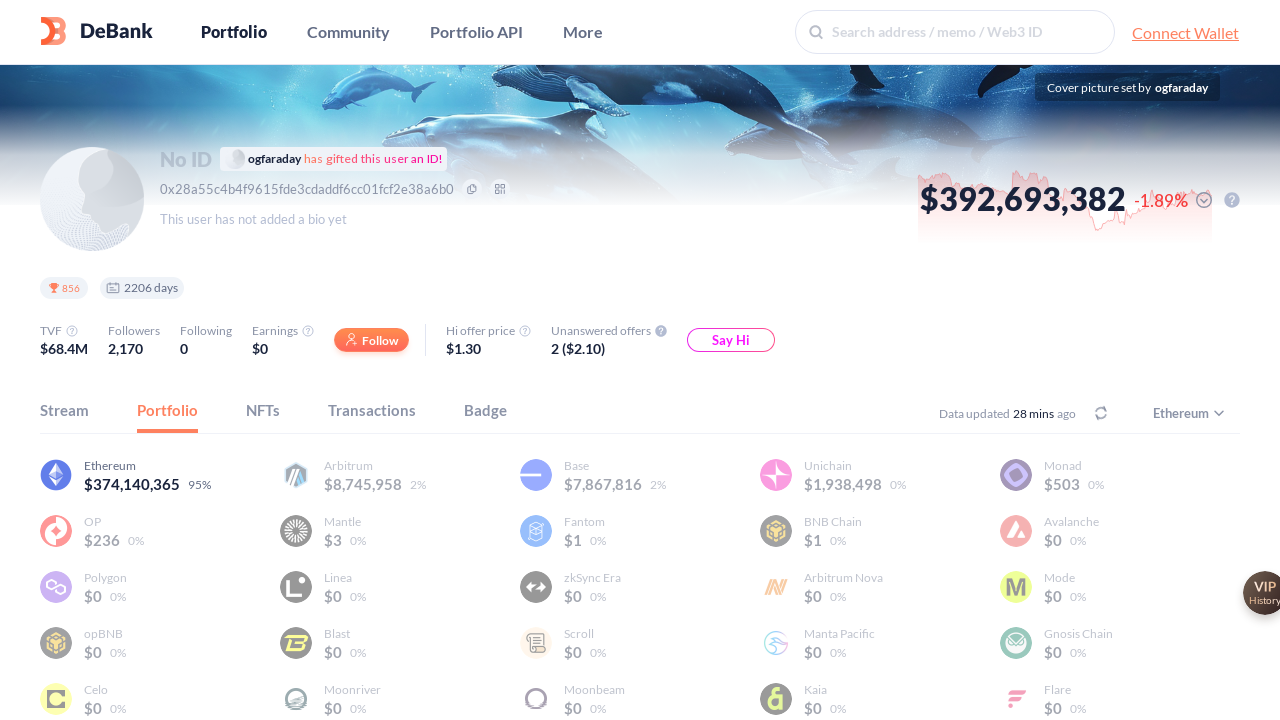

Navigated to DeBank cryptocurrency wallet profile page
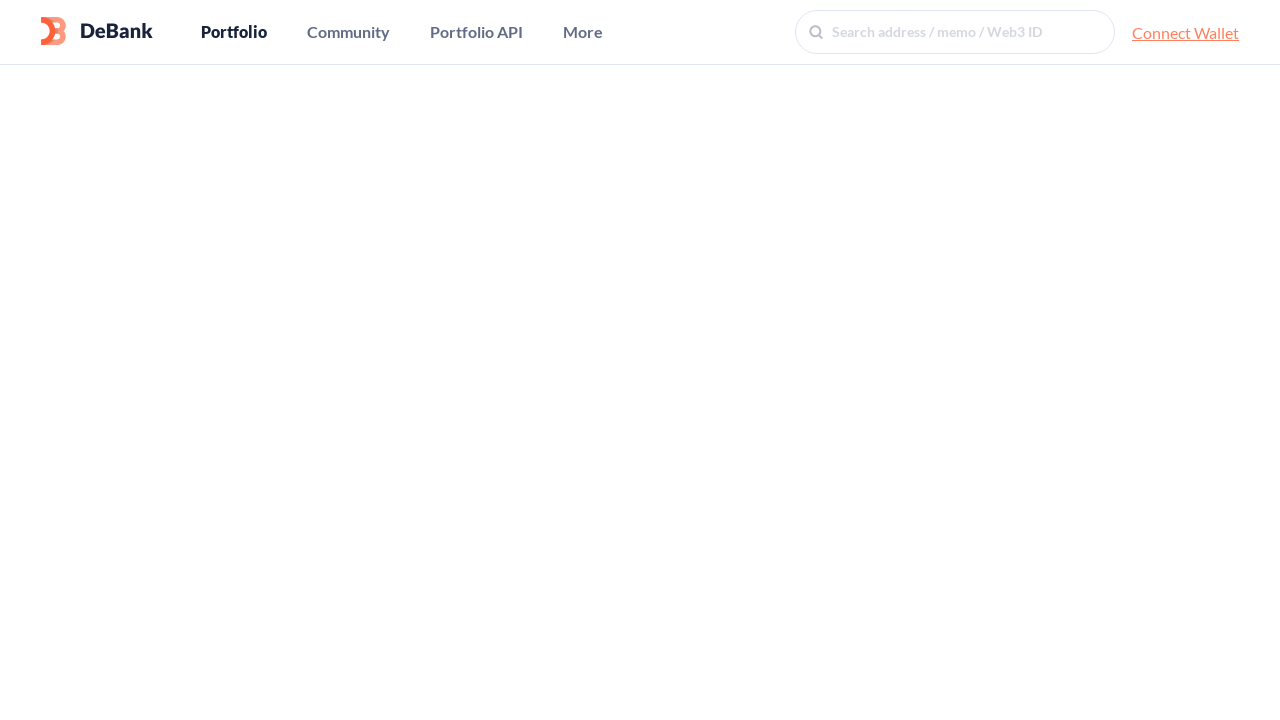

DeFi overview section loaded
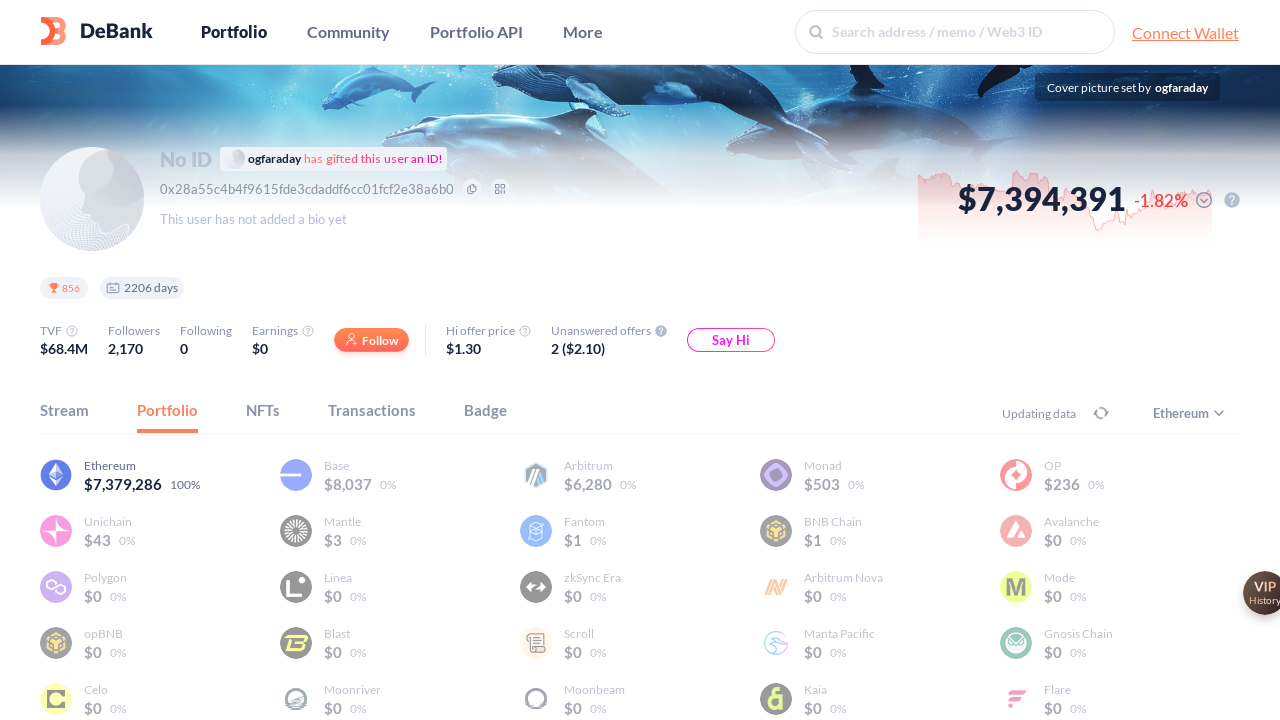

Clicked the 'show all' button to expand token holdings table at (758, 360) on xpath=//*[@id="Overview_defiItem__1e5s9"]/div[1]/div[2]/div[2]/span
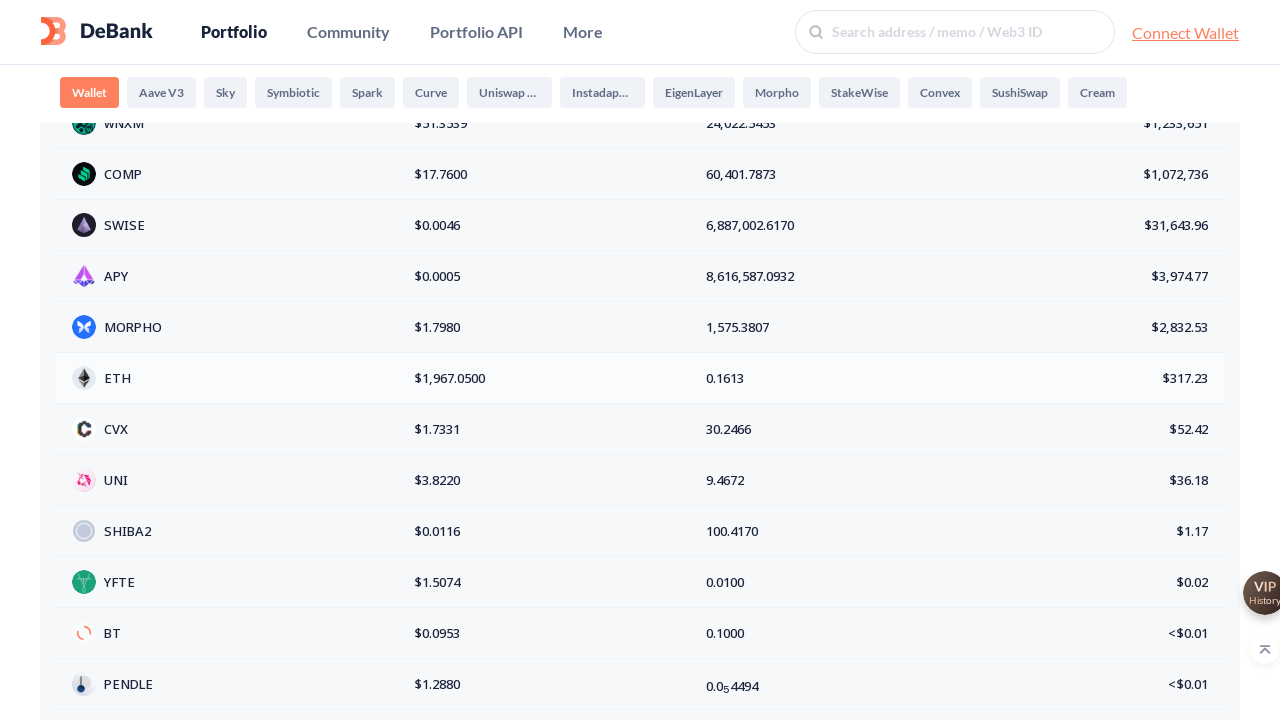

Token holdings table rows loaded
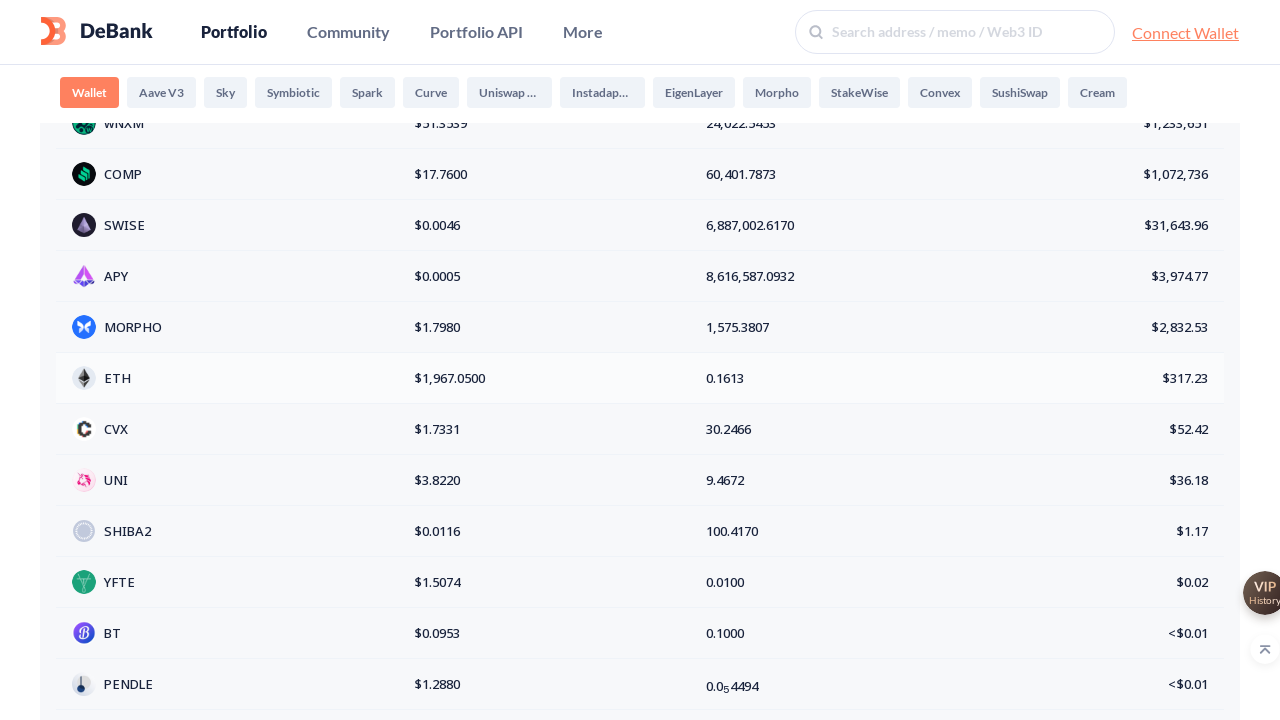

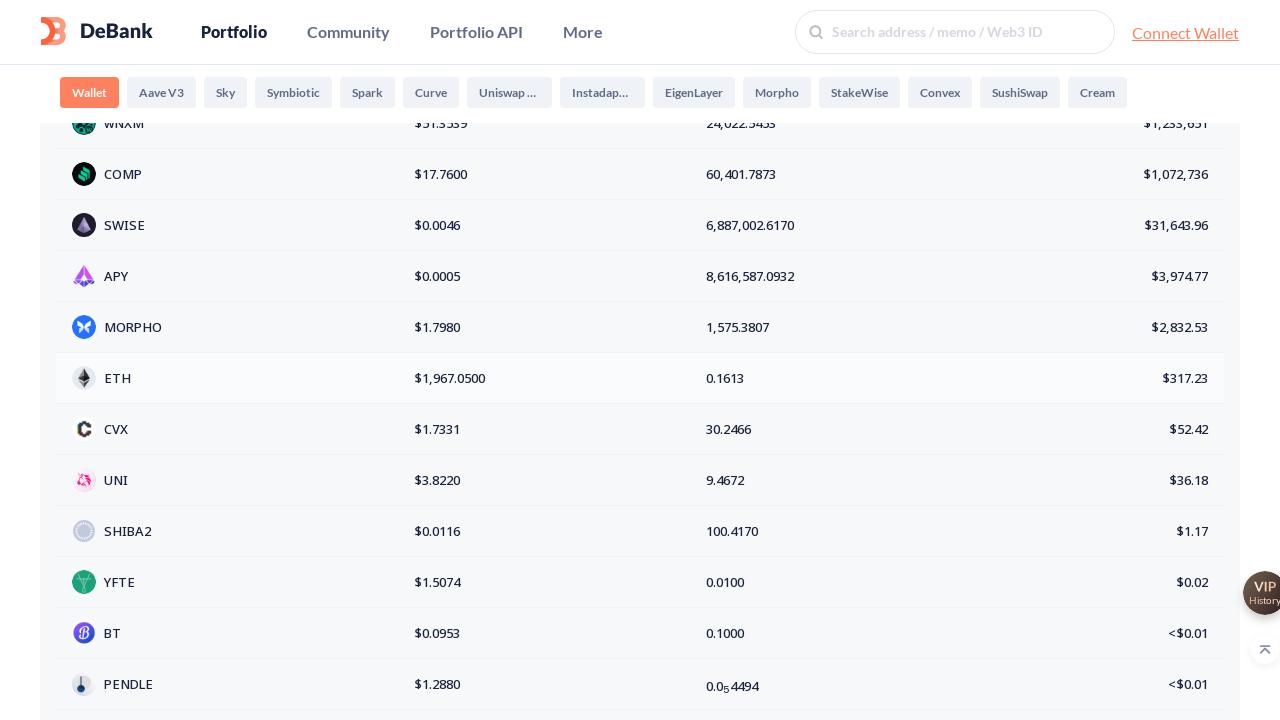